Navigates to homepage and monitors for failed requests on critical assets like JS, CSS, and favicon files

Starting URL: https://updog-restore.vercel.app

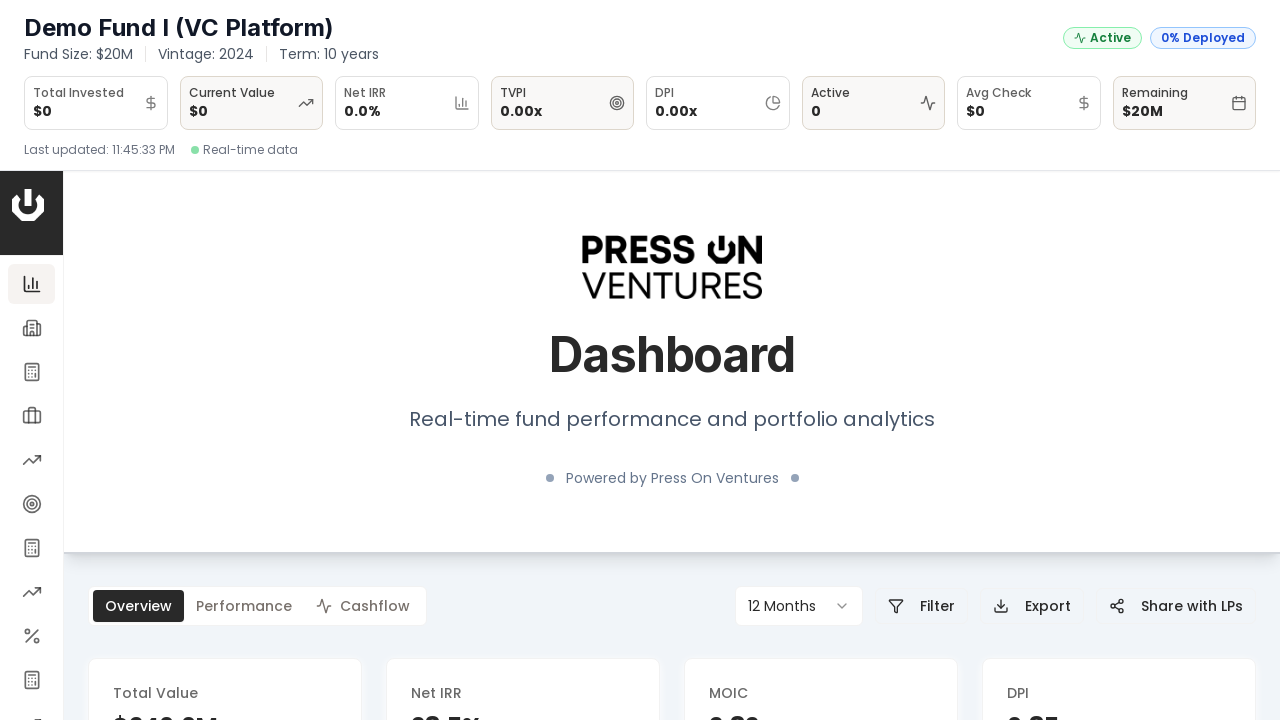

Waited for page to reach networkidle state - all critical assets loaded
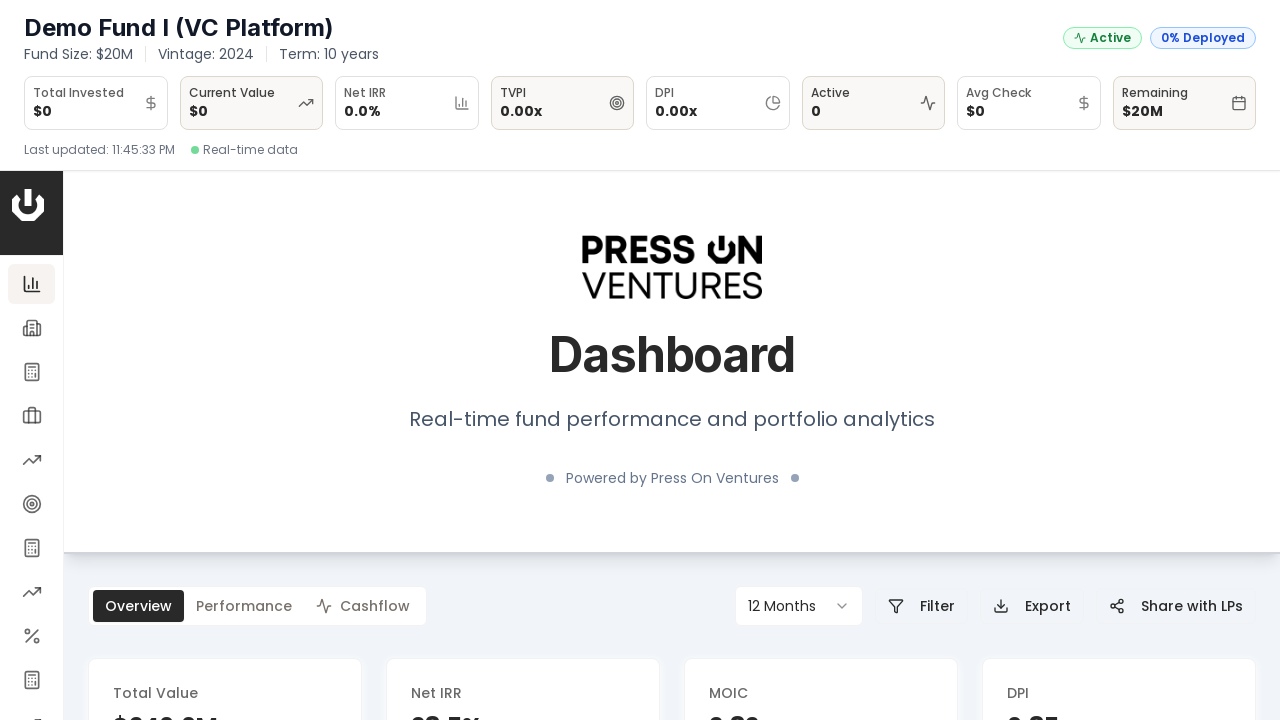

Retrieved body text content from homepage
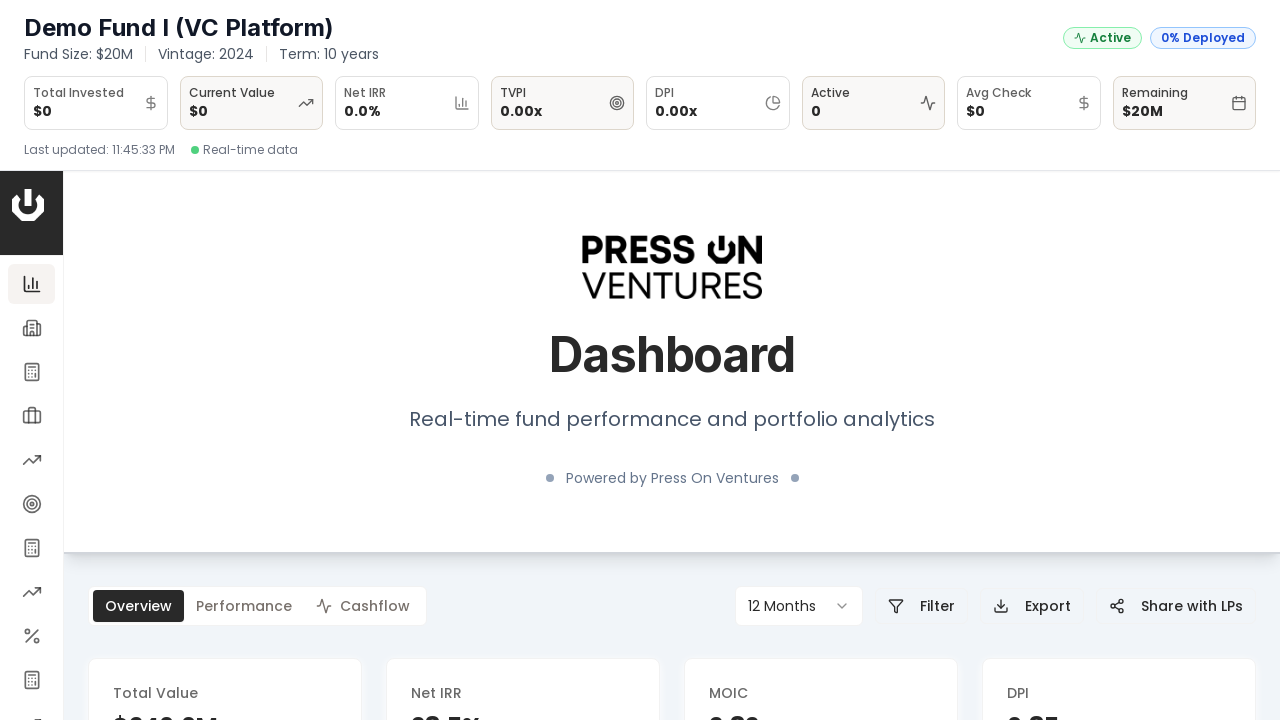

Asserted that page body contains content - production assets loaded successfully
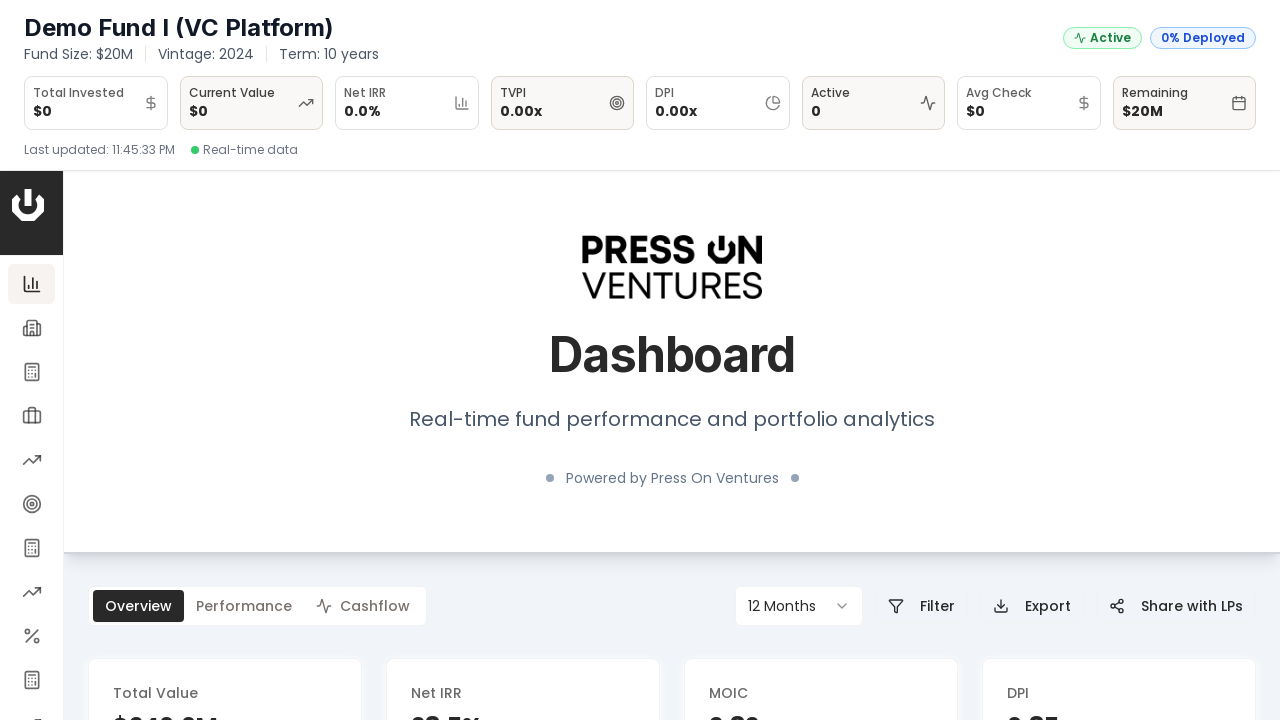

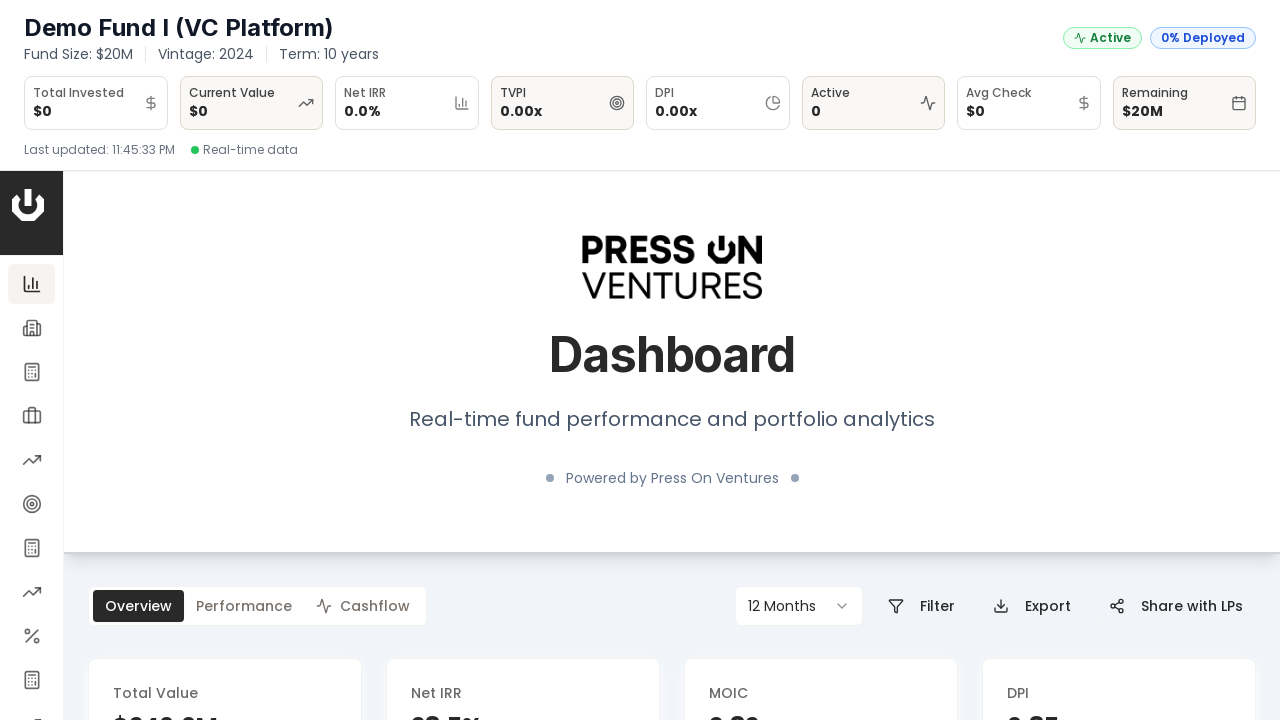